Tests editing an existing person (Mike) by clicking the edit button, changing the name and status, then saving the changes

Starting URL: https://kristinek.github.io/site/tasks/list_of_people.html

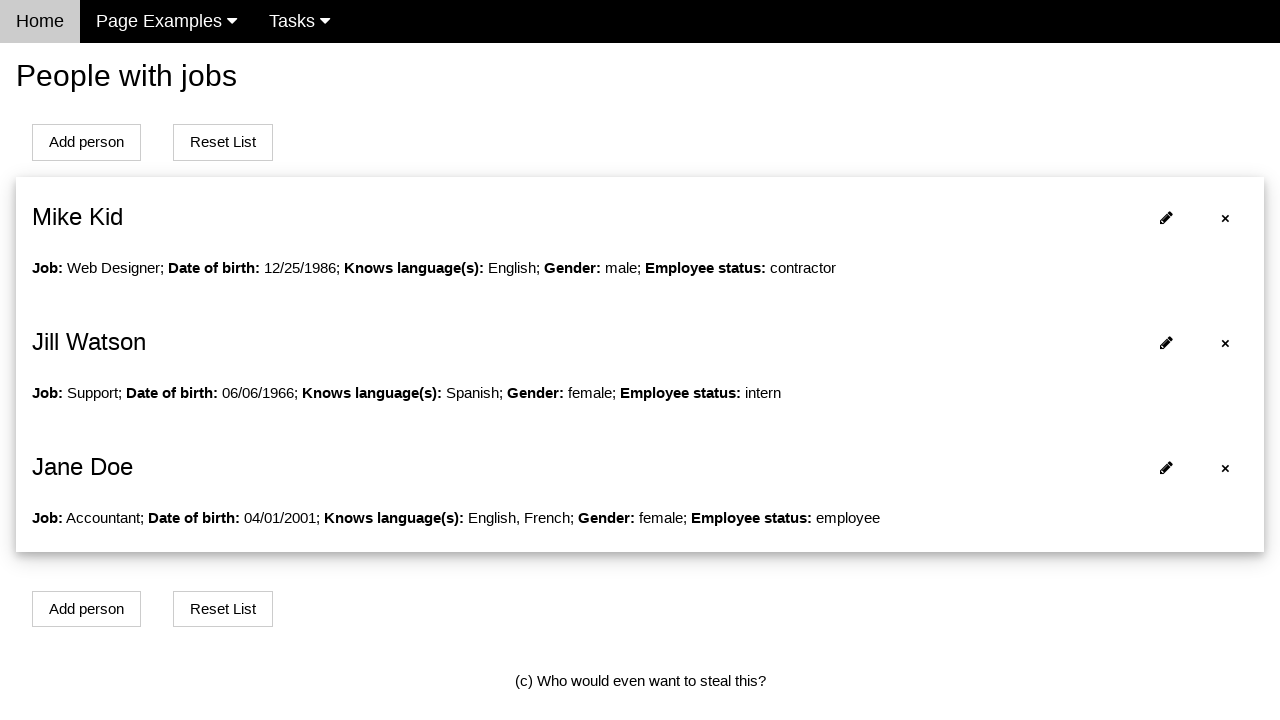

Clicked edit button (pen icon) next to Mike at (1166, 218) on [onclick='openModalForEditPerson(0)']
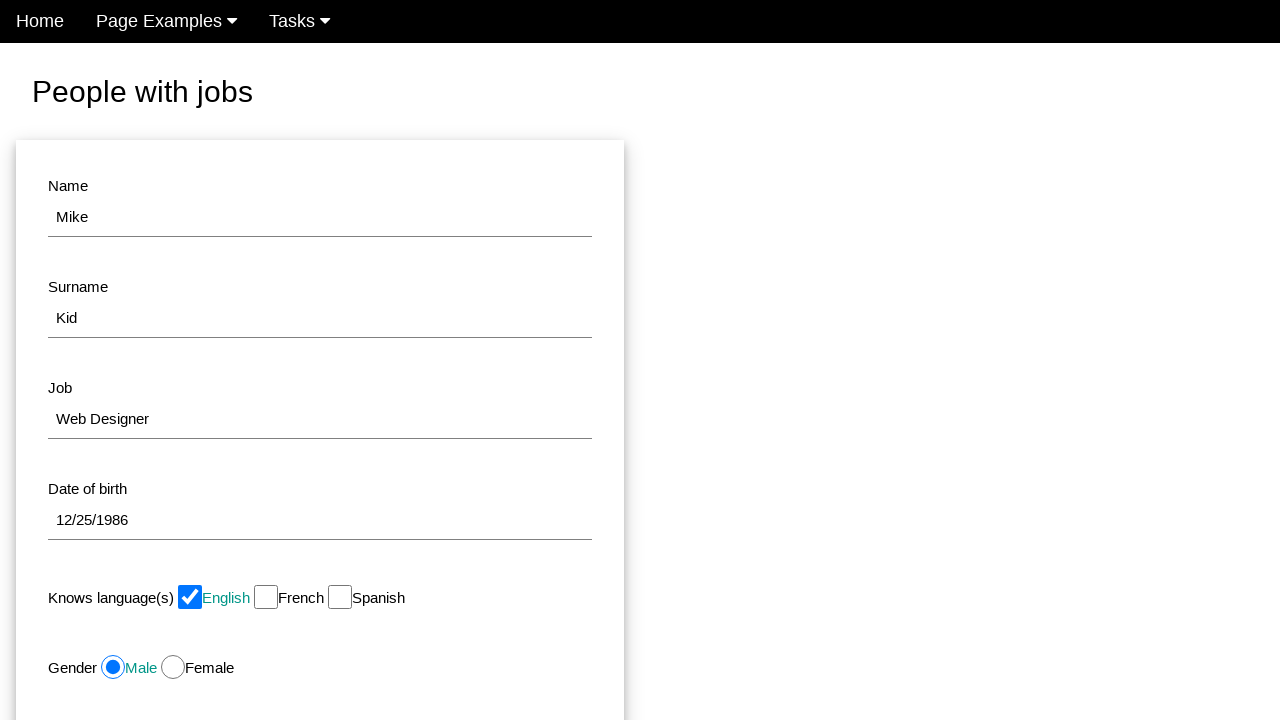

Cleared the name field on #name
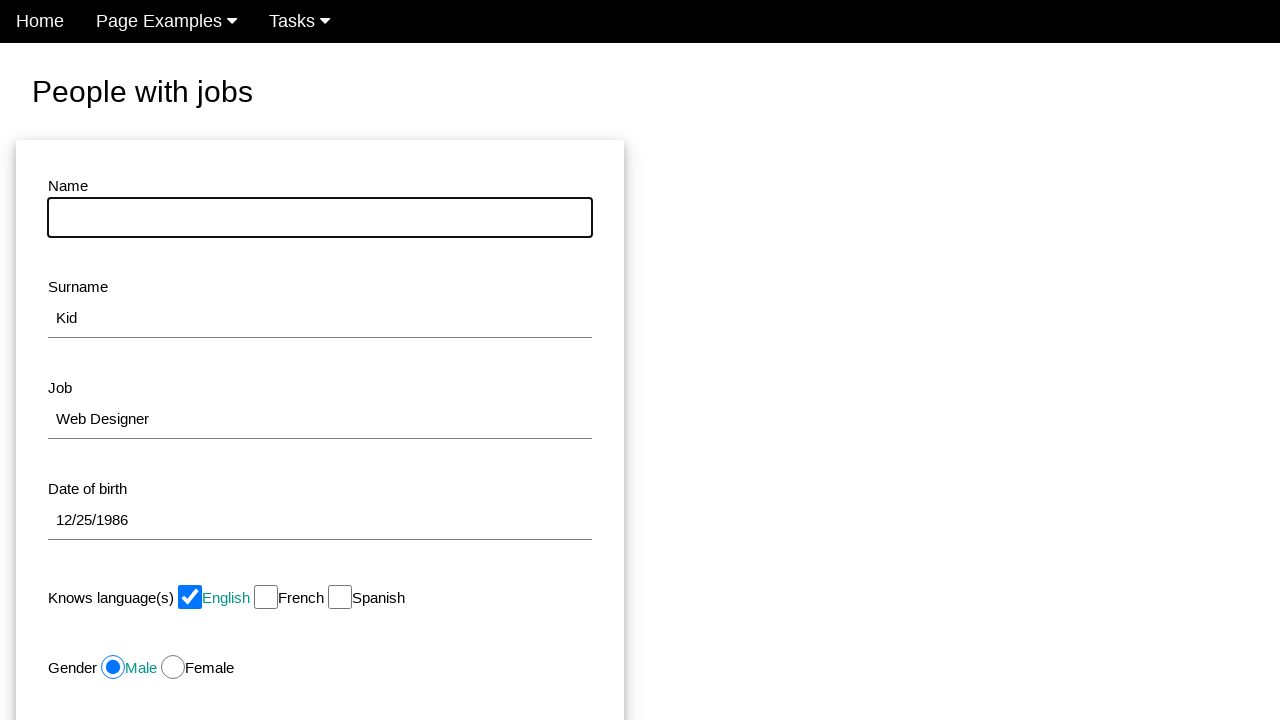

Entered new name 'Michael' on #name
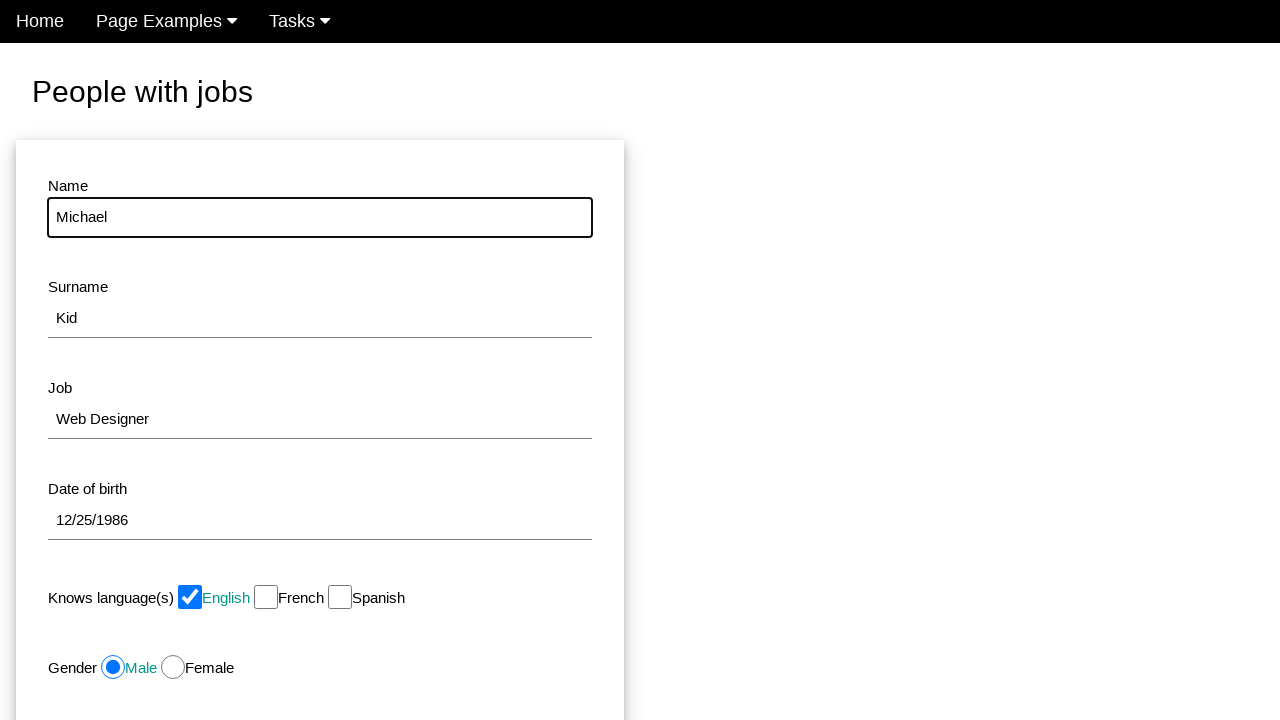

Changed status to 'intern' on #status
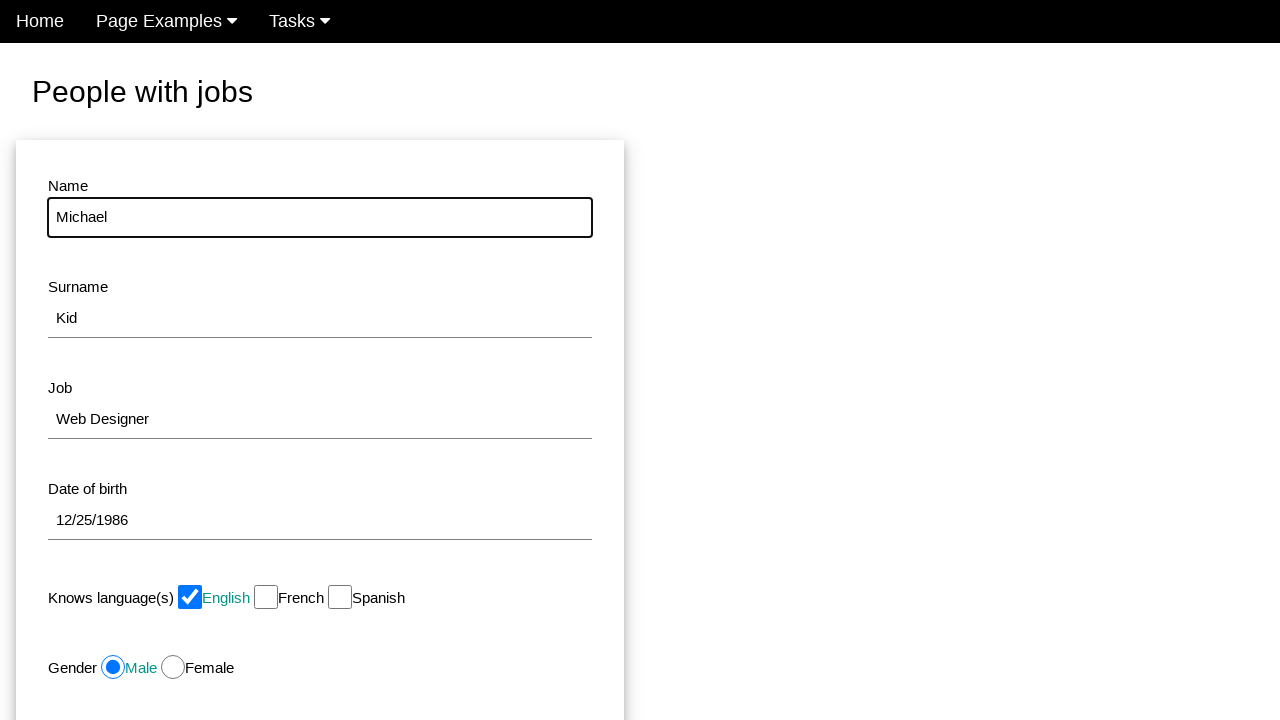

Clicked save button to confirm changes at (178, 510) on #modal_button
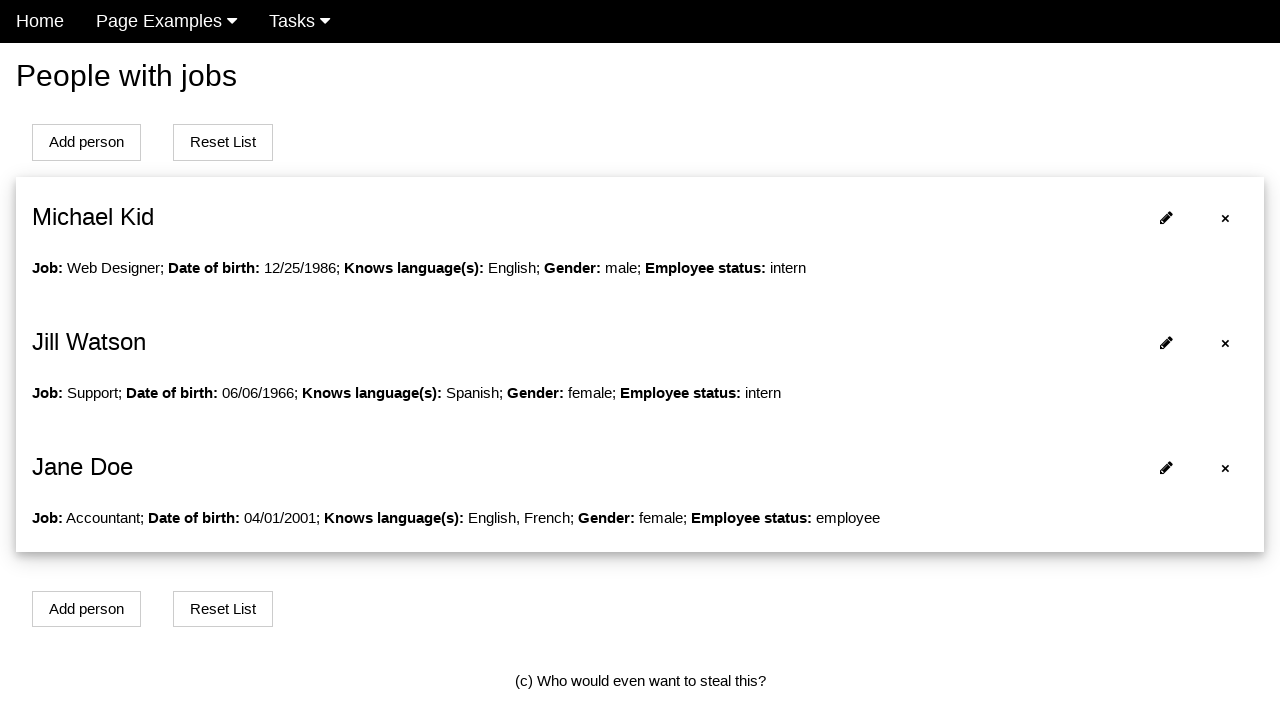

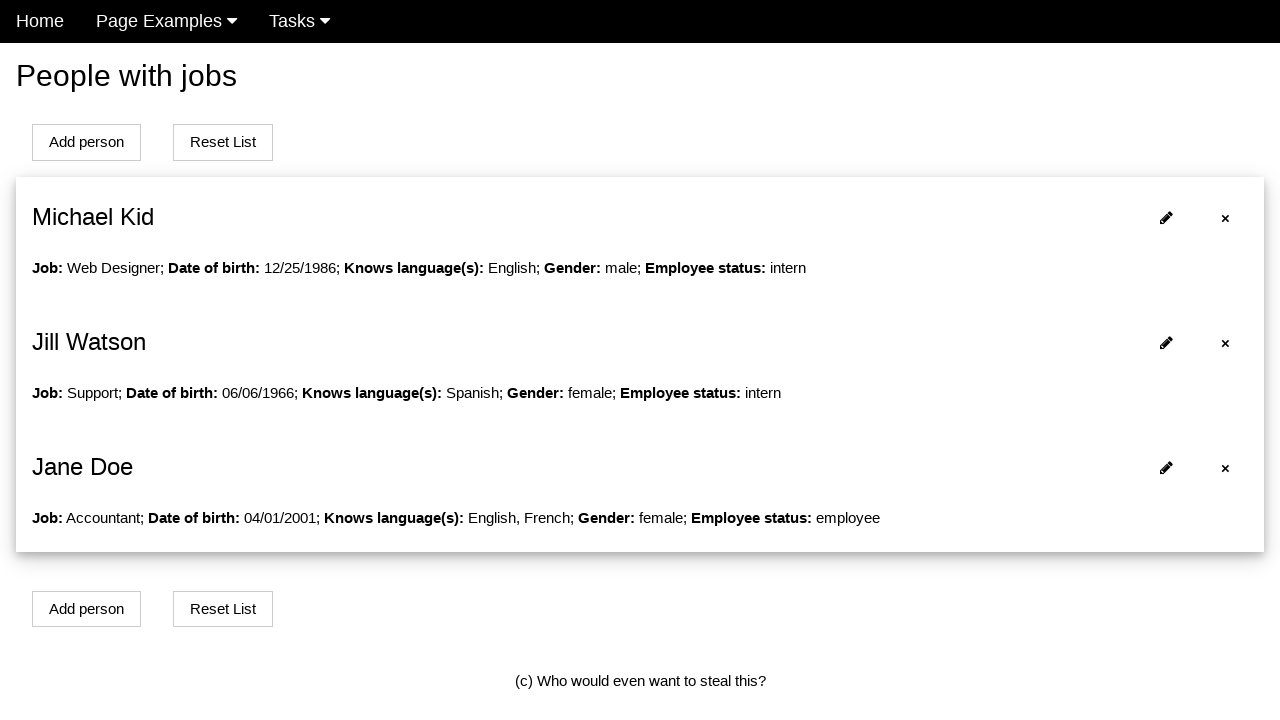